Tests table sorting functionality by clicking on a column header to sort the table, then navigates through paginated results to find a specific item ("Rice") in the table.

Starting URL: https://rahulshettyacademy.com/seleniumPractise/#/offers

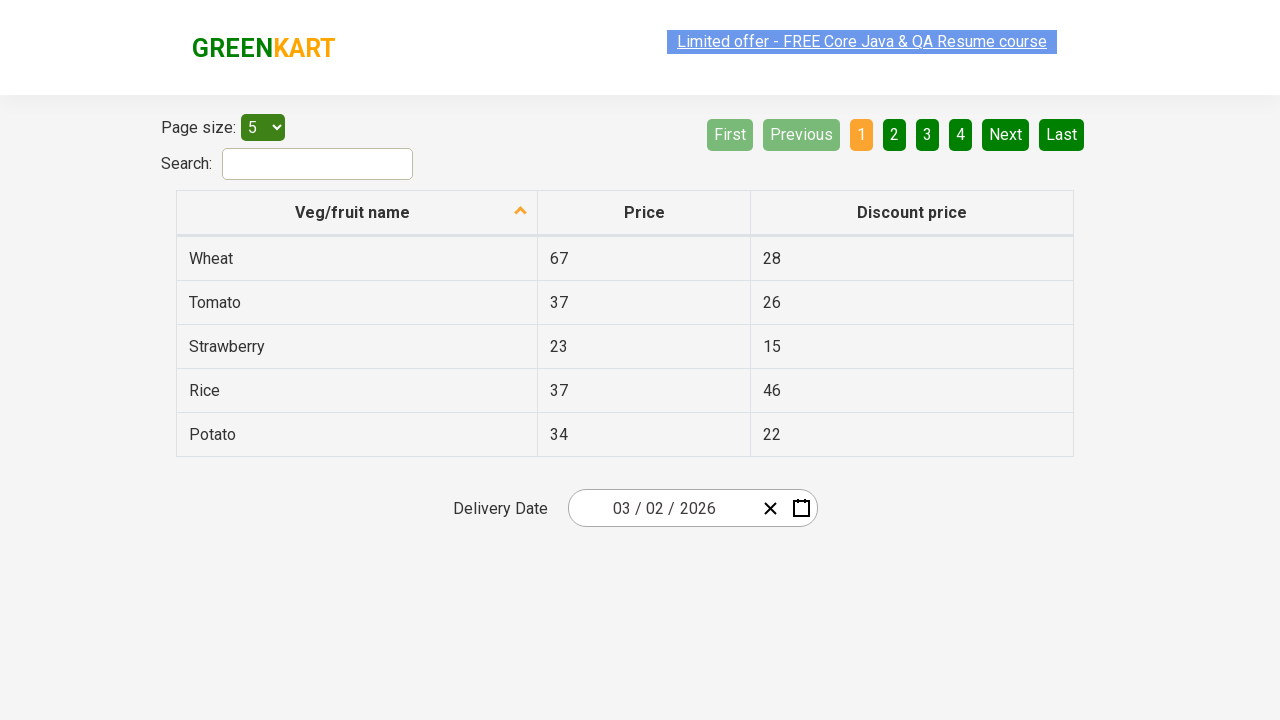

Clicked first column header to sort table at (357, 213) on xpath=//tr/th[1]
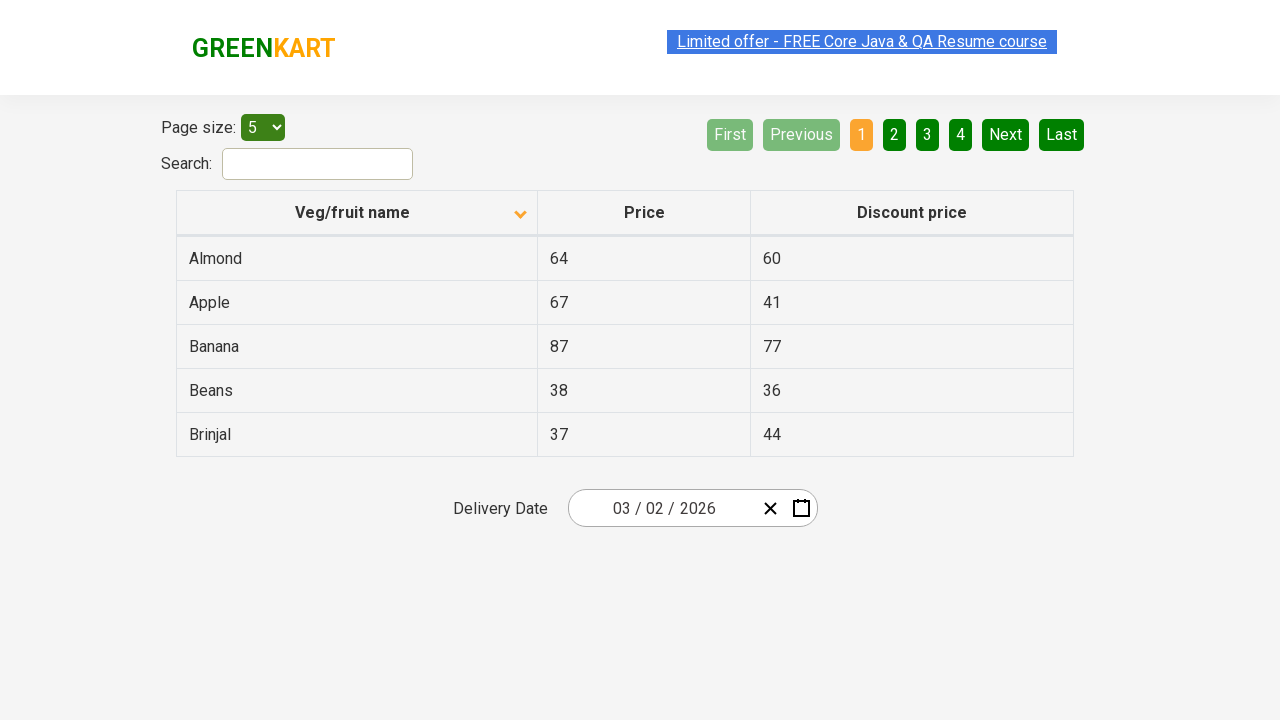

Table updated after sorting
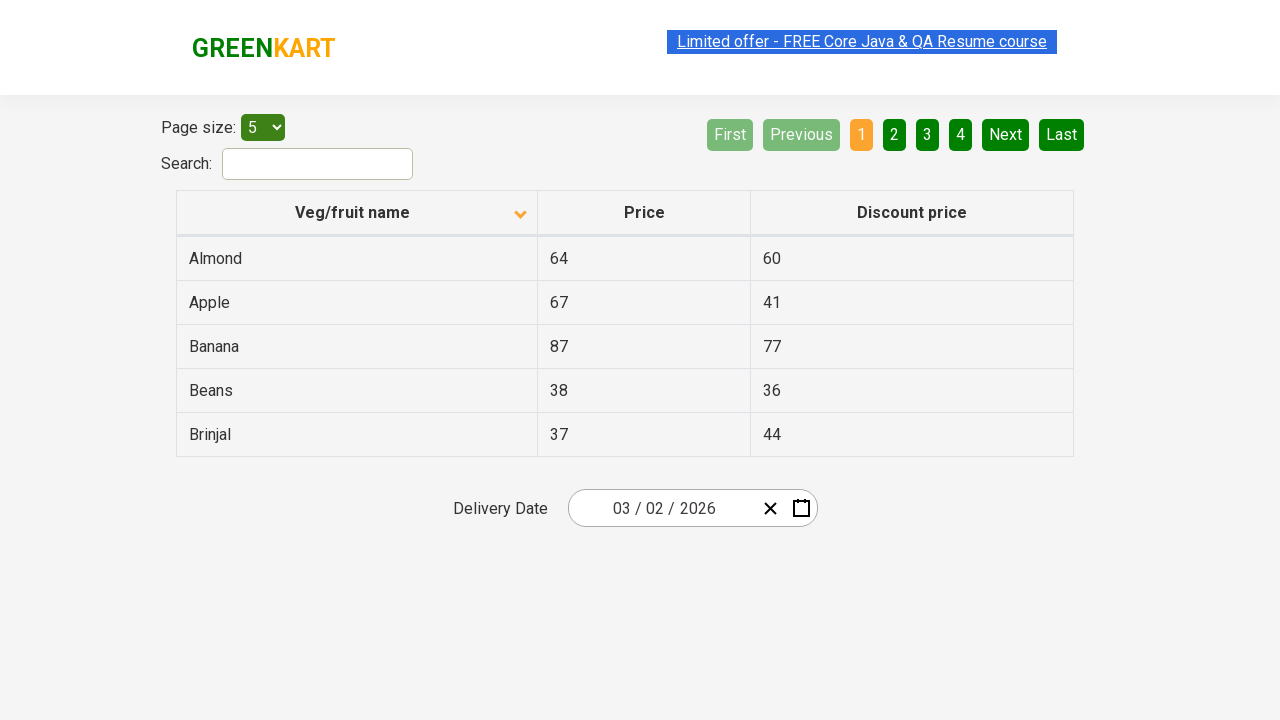

Retrieved all items from first column
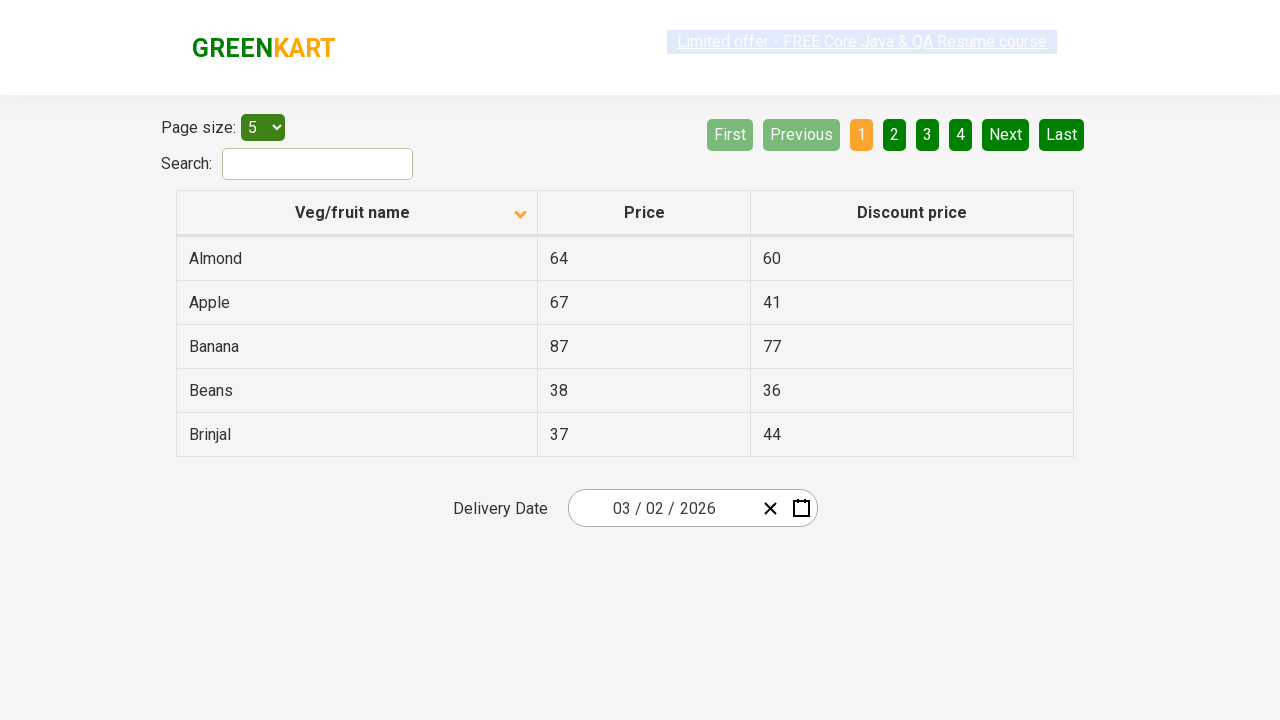

Verified table is sorted alphabetically
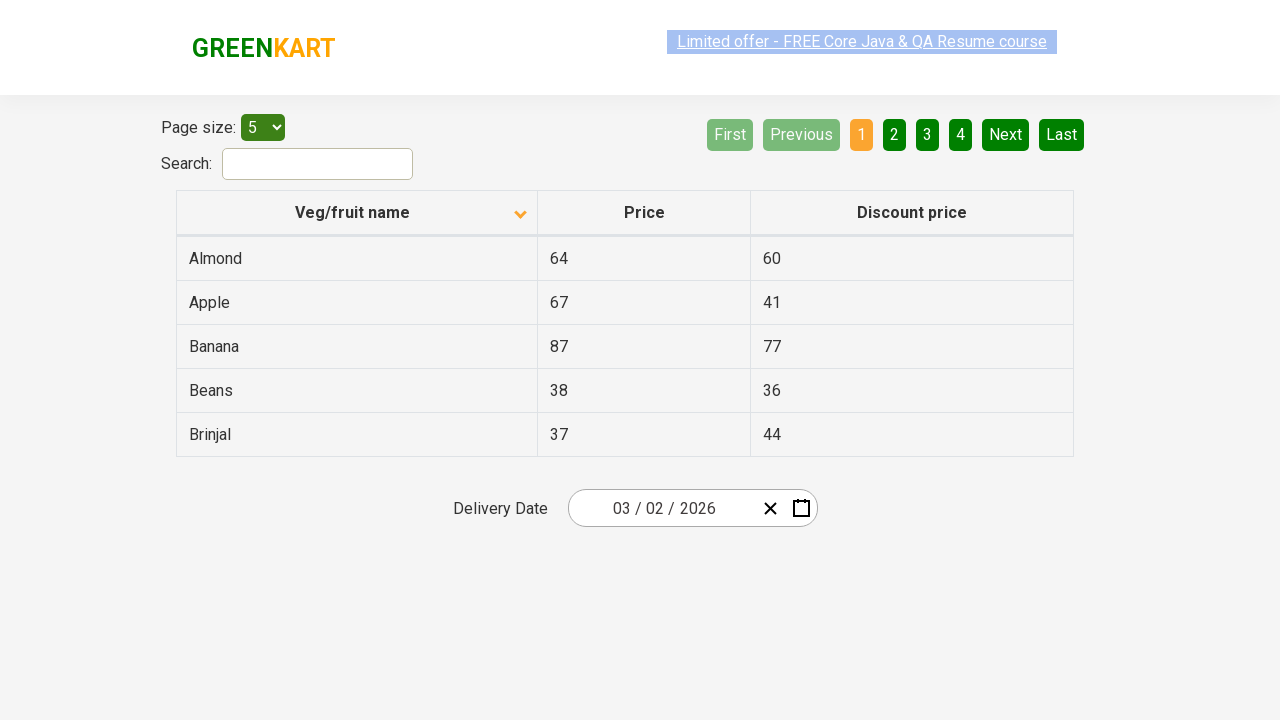

Retrieved items from current page
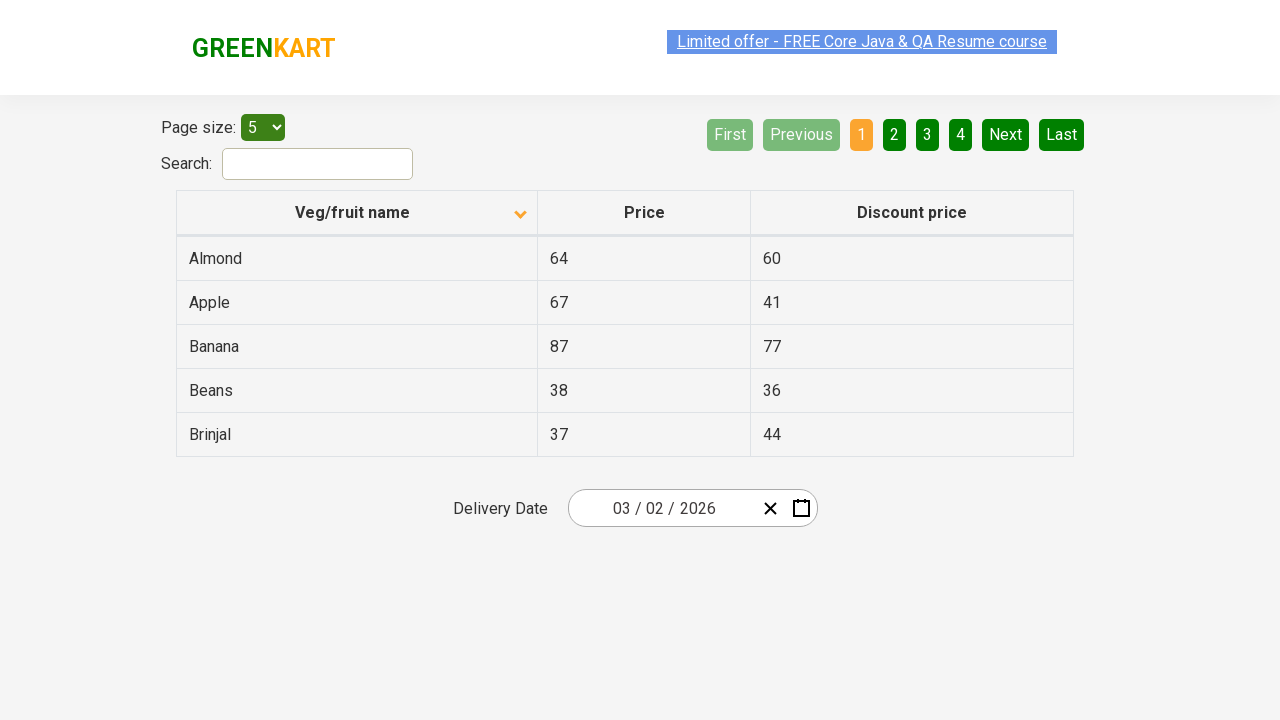

Clicked Next button to navigate to next page at (1006, 134) on xpath=//a[@aria-label='Next']
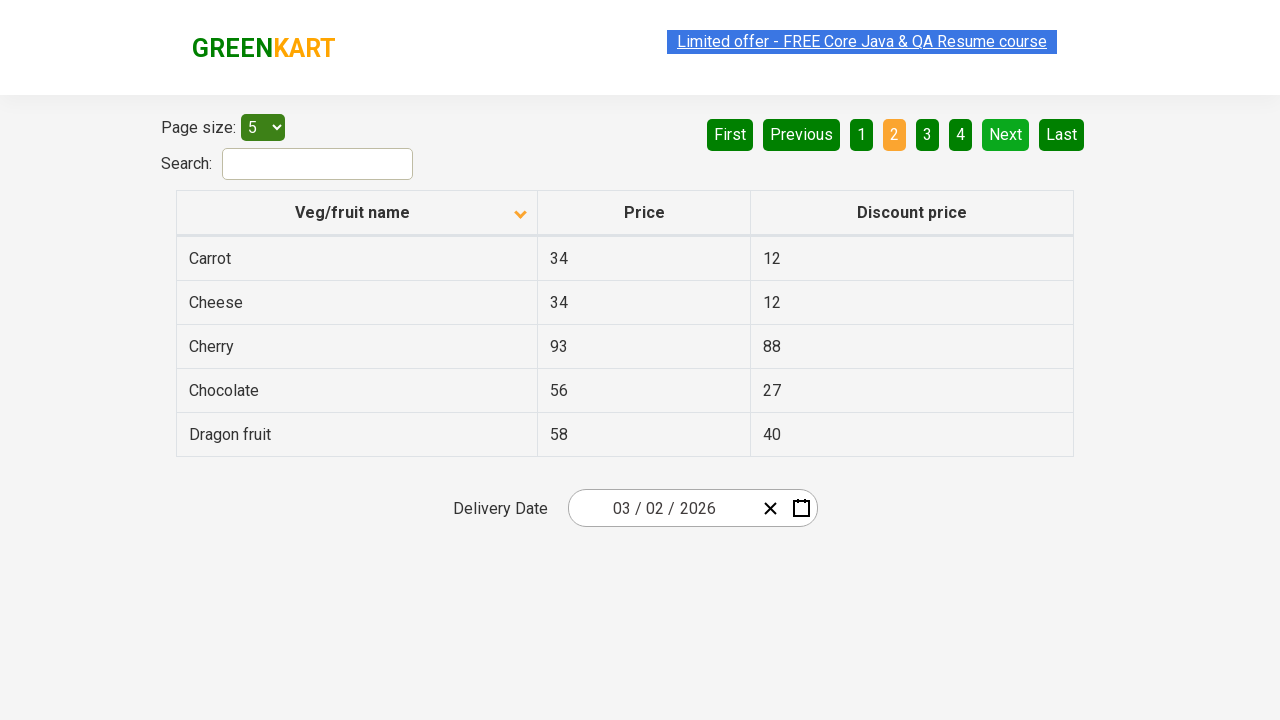

Waited for table to update on next page
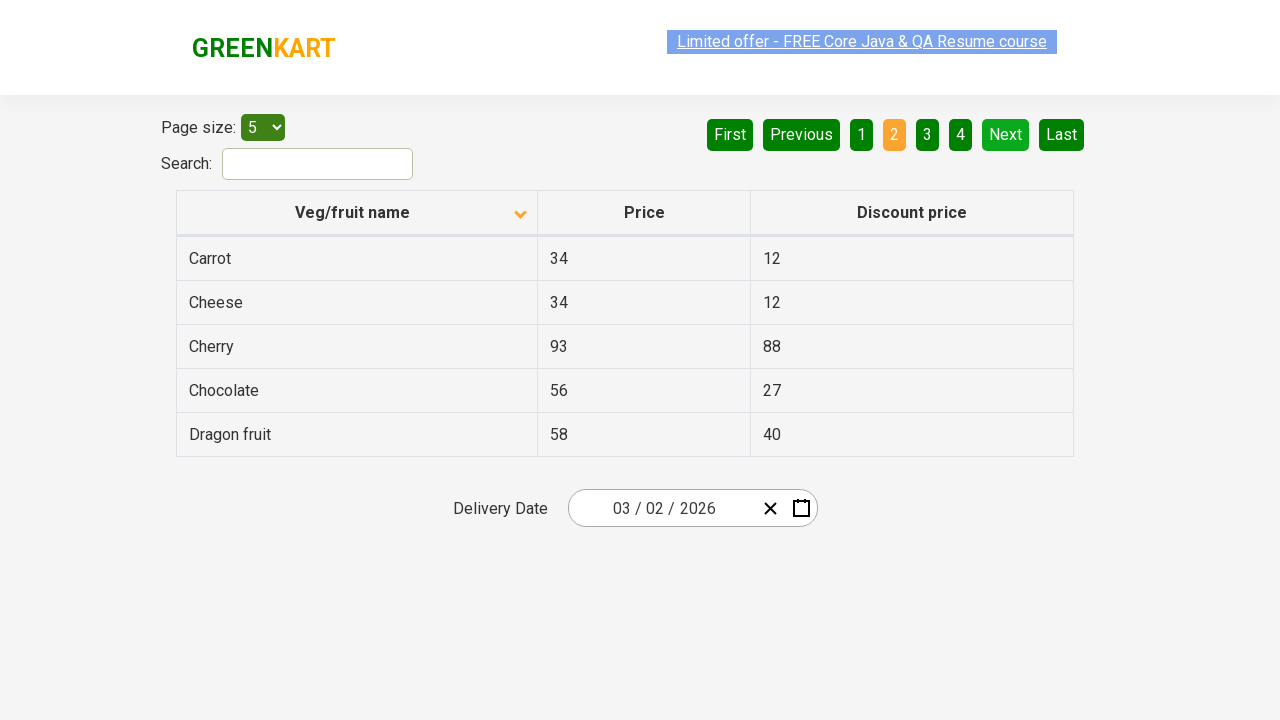

Retrieved items from current page
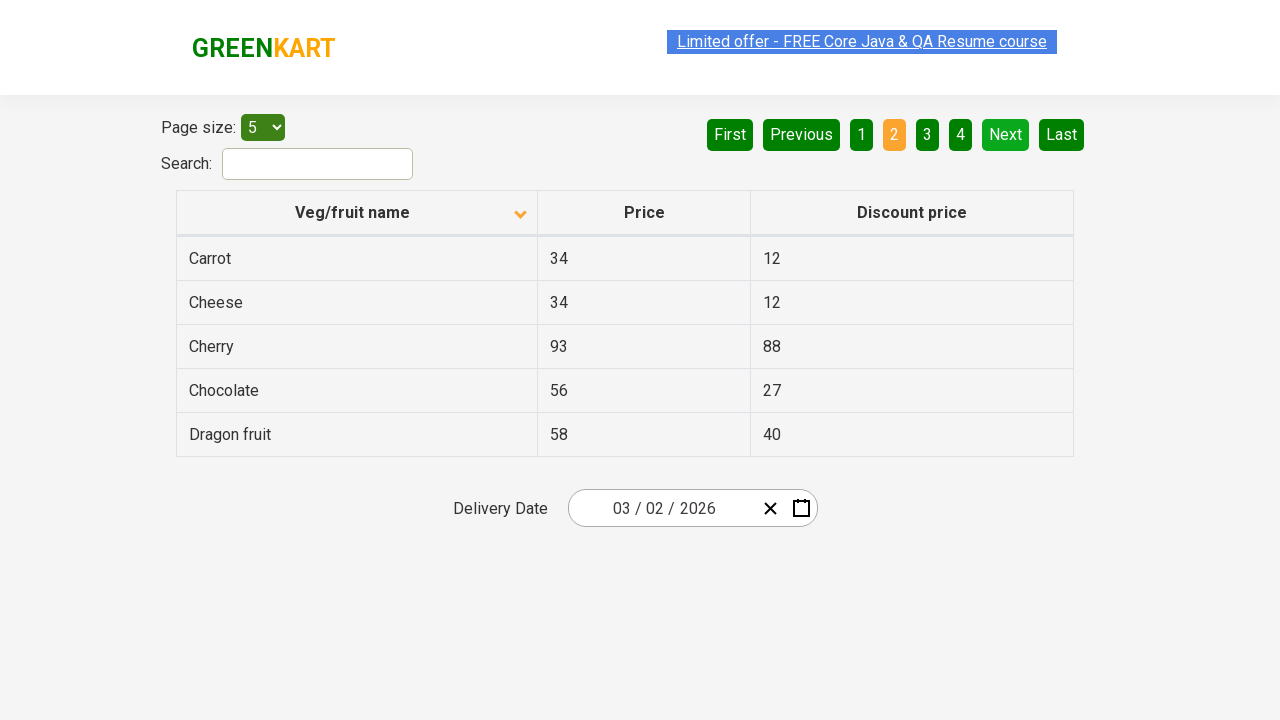

Clicked Next button to navigate to next page at (1006, 134) on xpath=//a[@aria-label='Next']
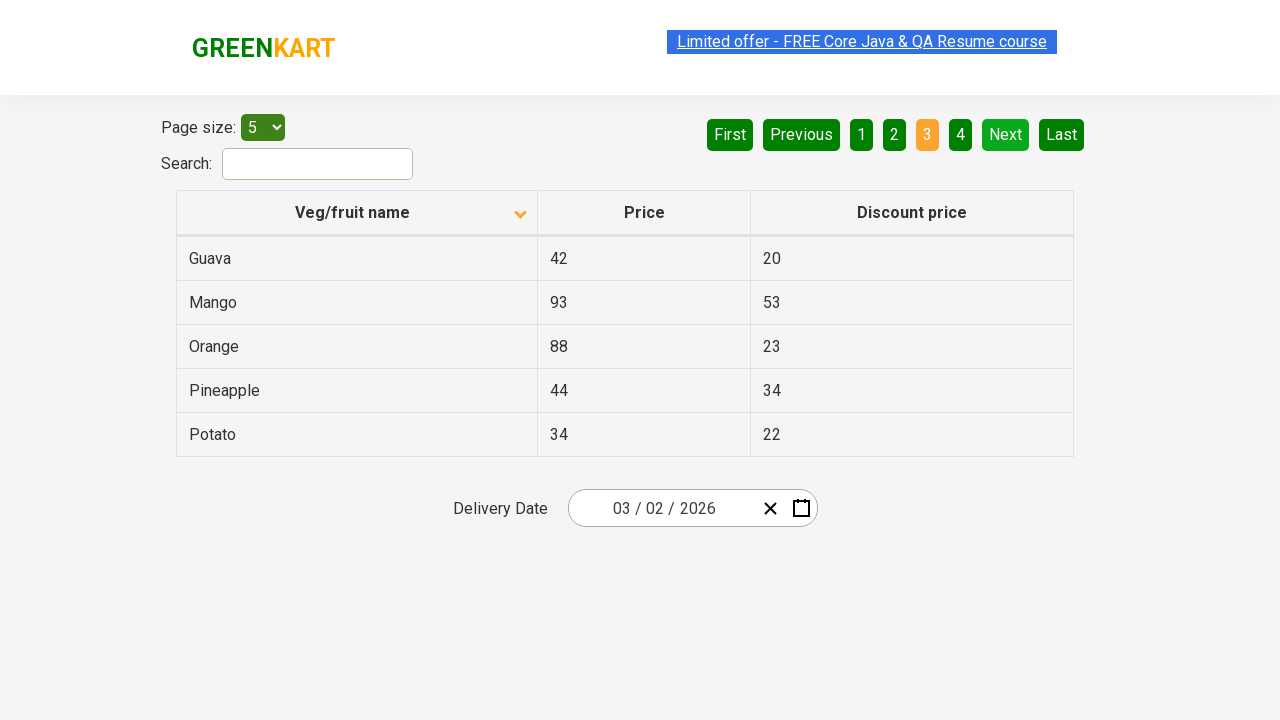

Waited for table to update on next page
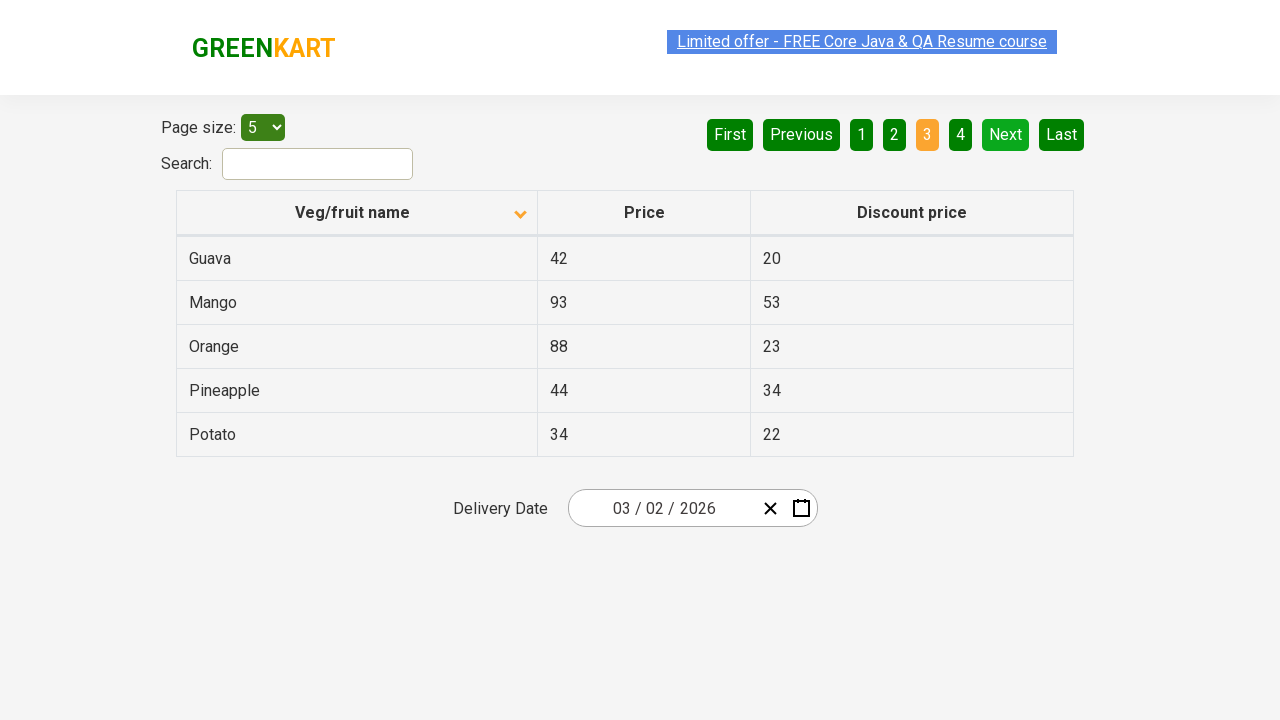

Retrieved items from current page
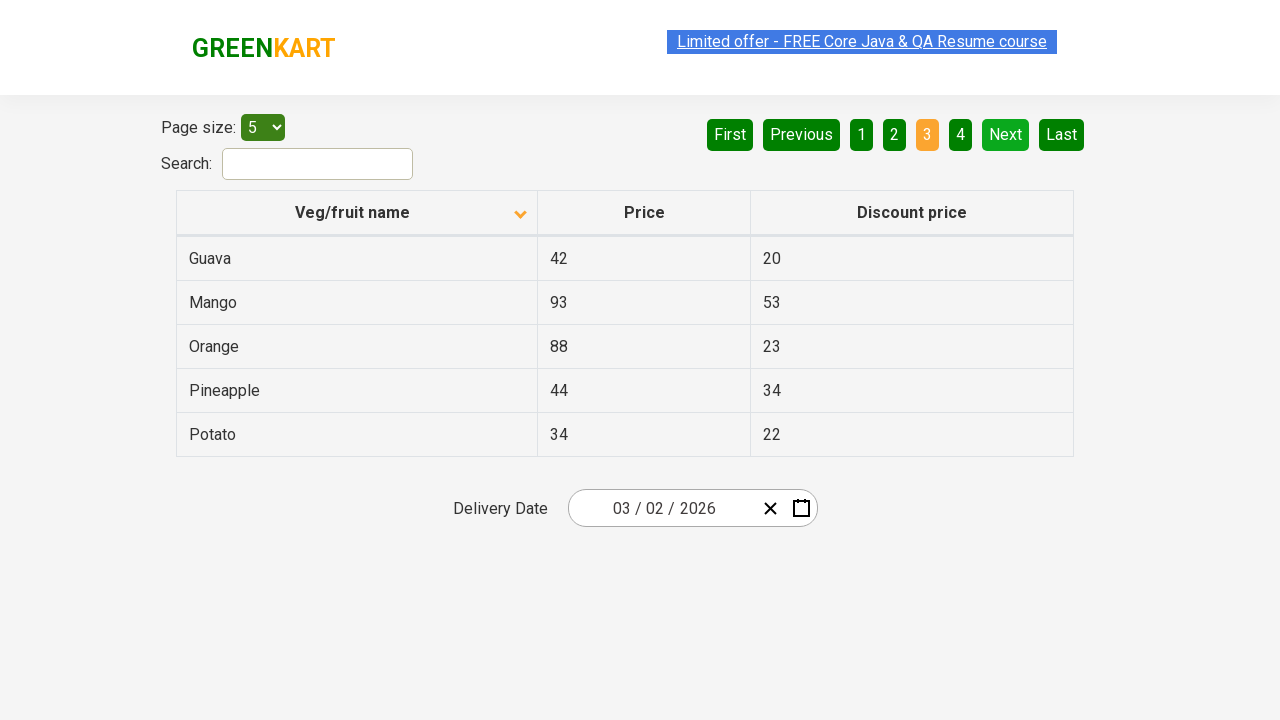

Clicked Next button to navigate to next page at (1006, 134) on xpath=//a[@aria-label='Next']
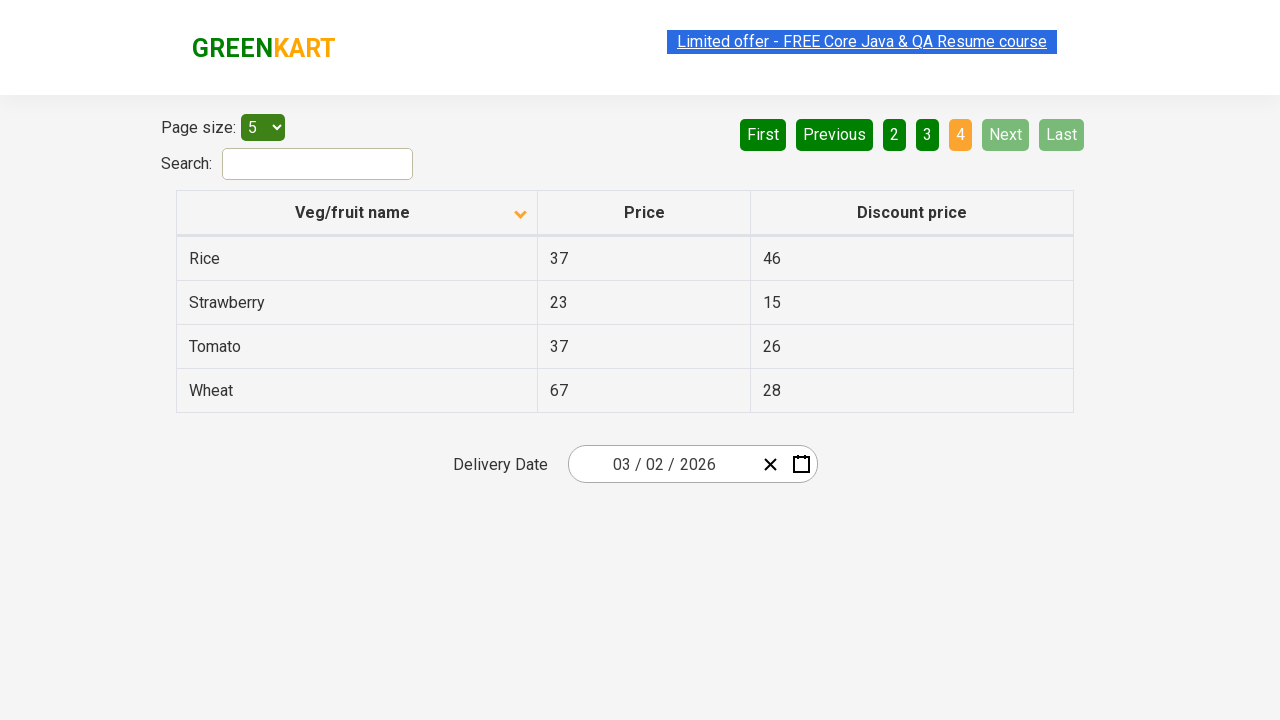

Waited for table to update on next page
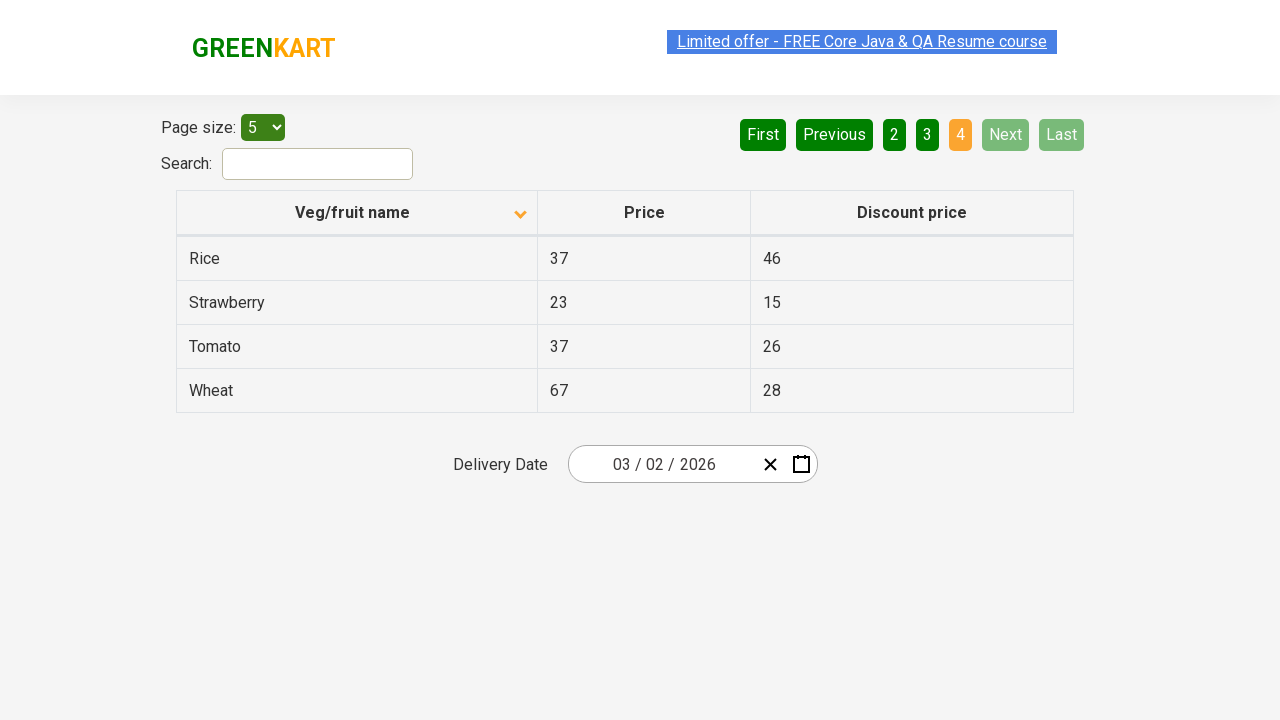

Retrieved items from current page
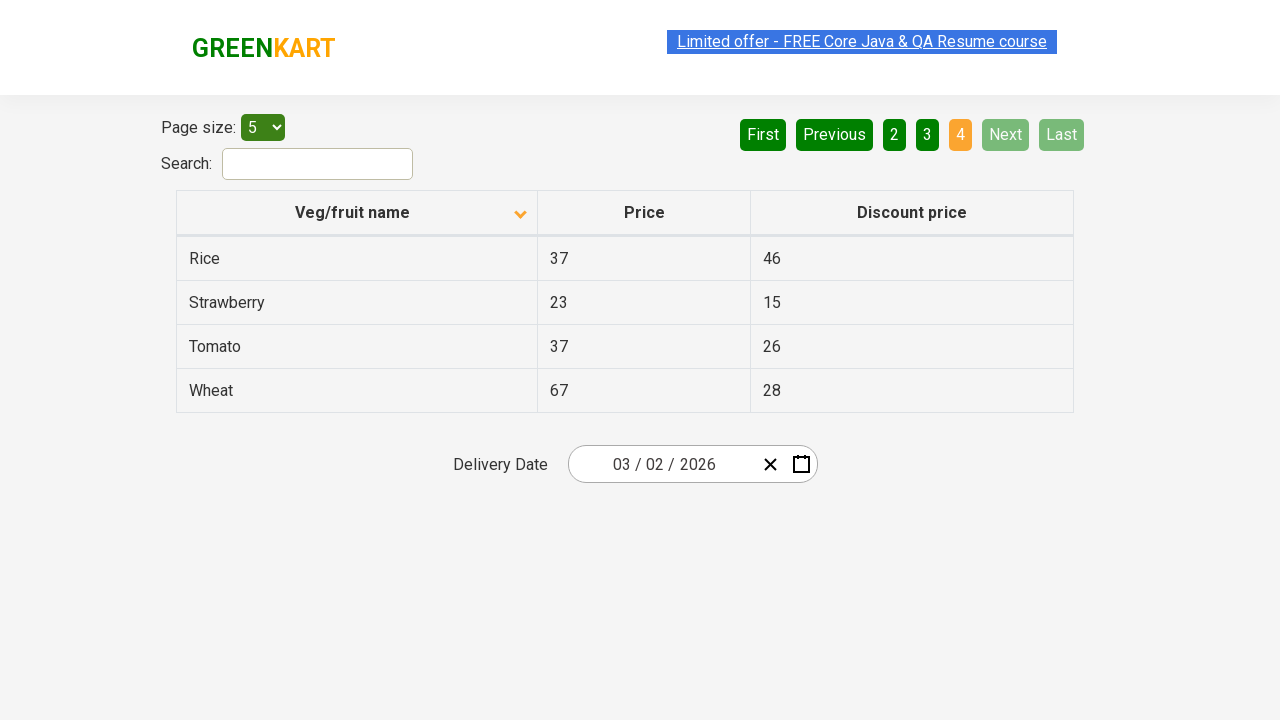

Found 'Rice' item in table
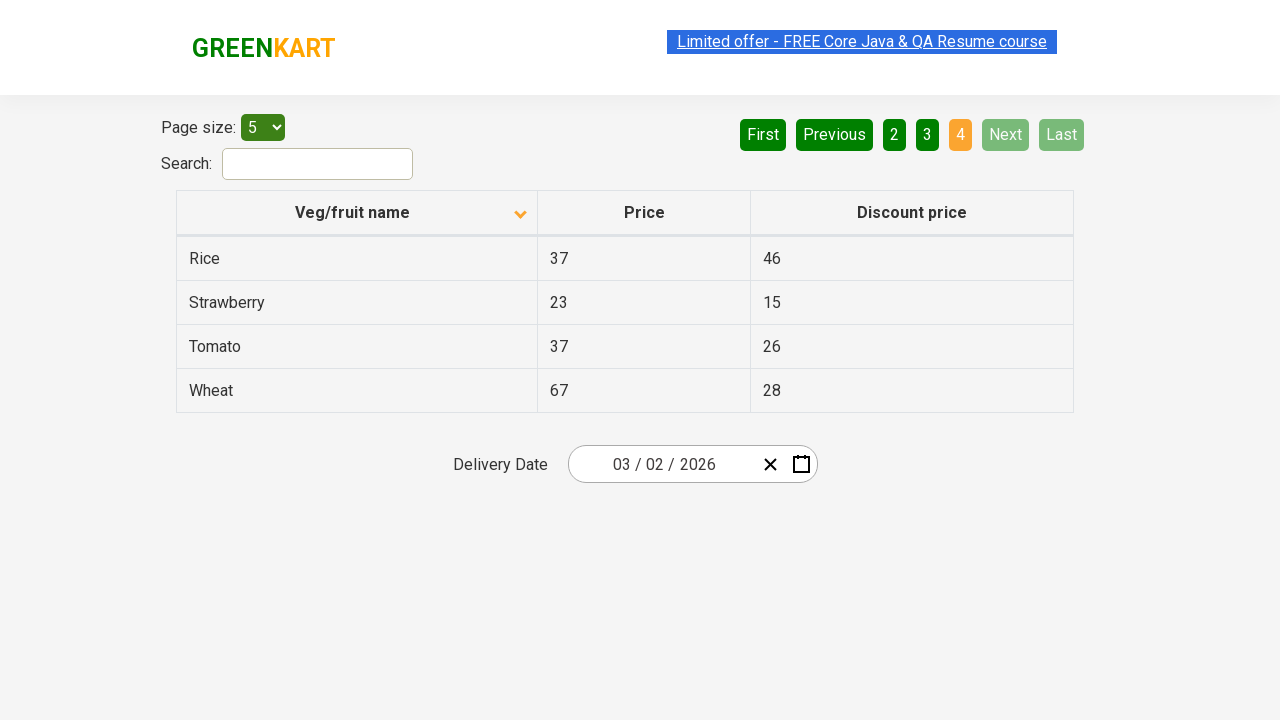

Verified 'Rice' item was found in the paginated table
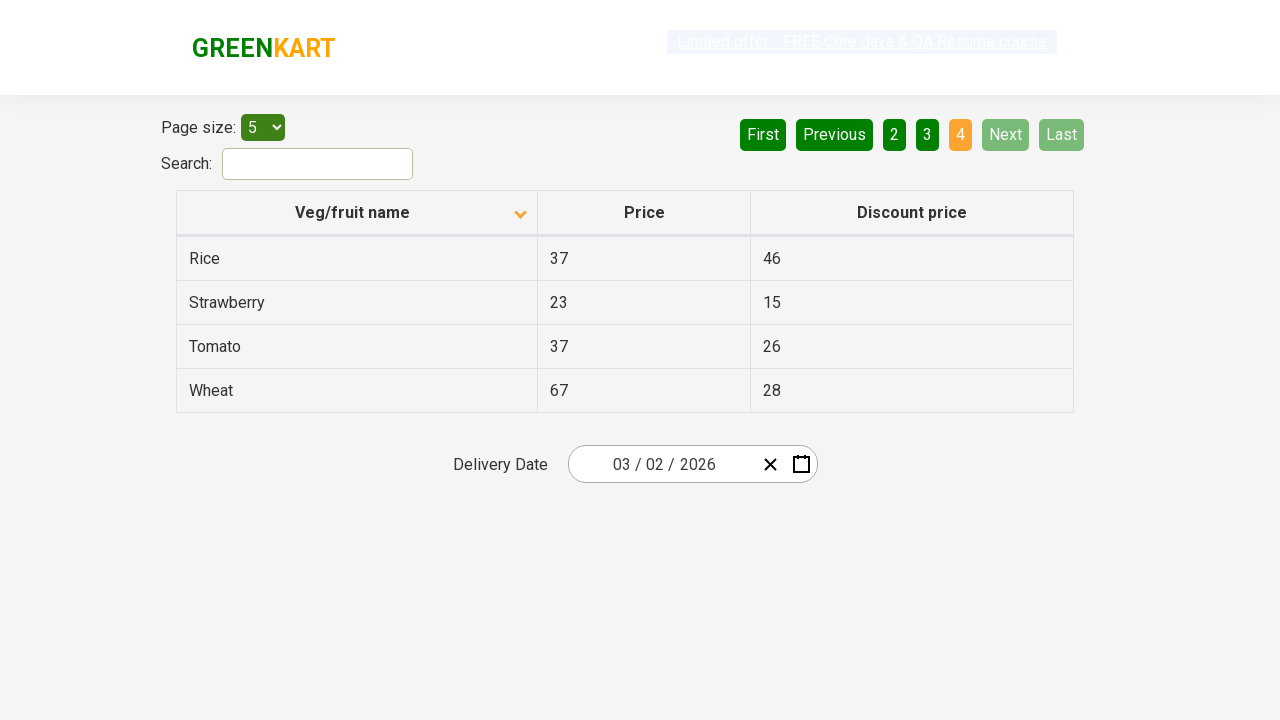

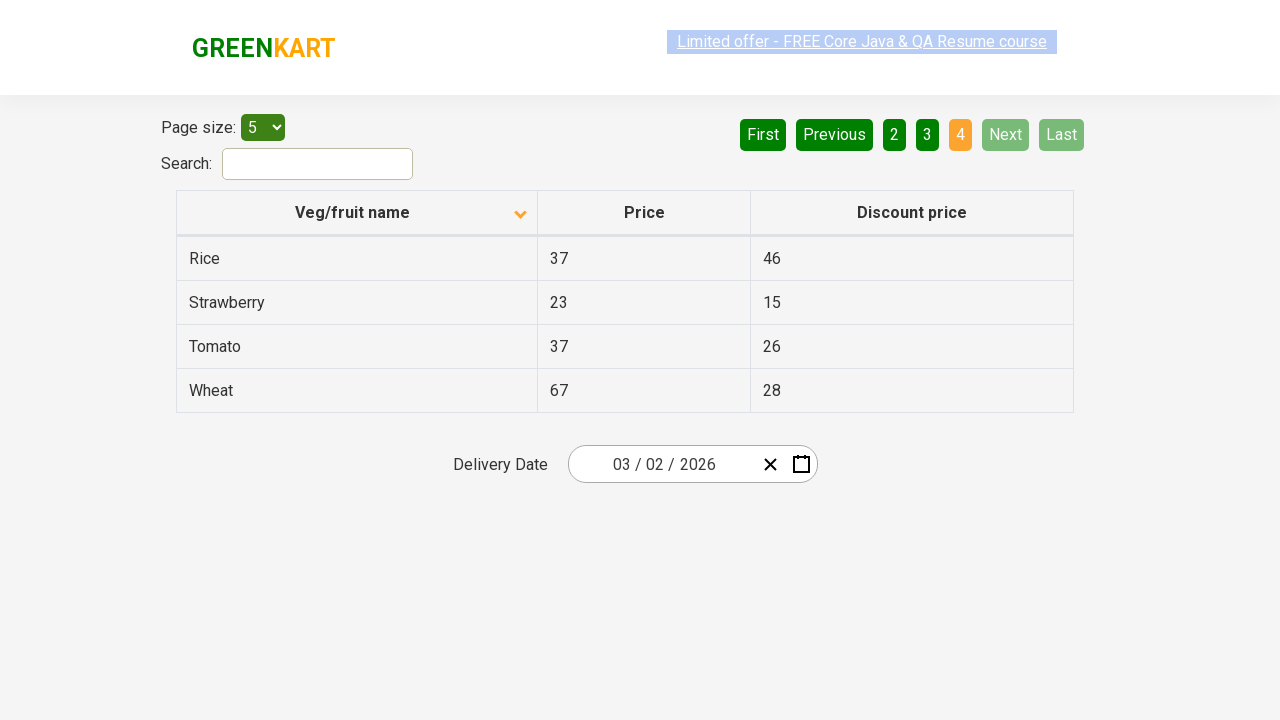